Tests JavaScript confirm dialog by clicking the second alert button, dismissing the confirm dialog, and verifying the result text shows "You clicked: Cancel"

Starting URL: https://the-internet.herokuapp.com/javascript_alerts

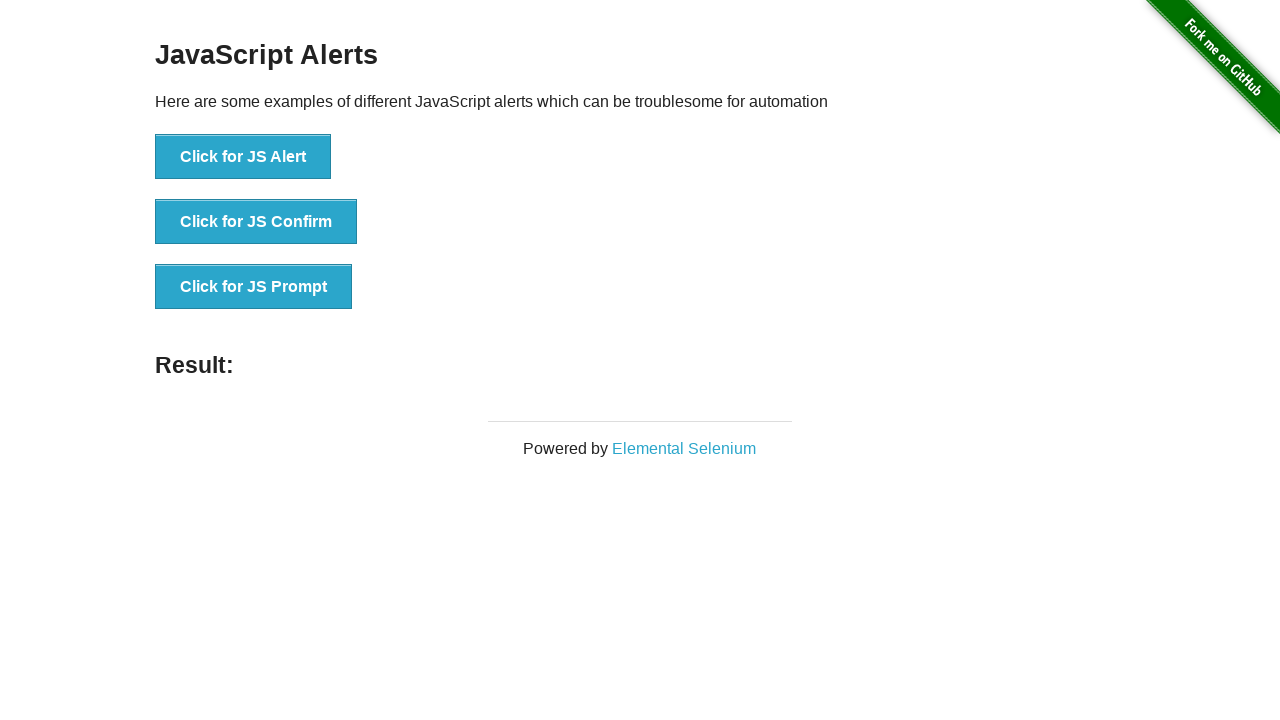

Set up dialog handler to dismiss the confirm dialog by clicking Cancel
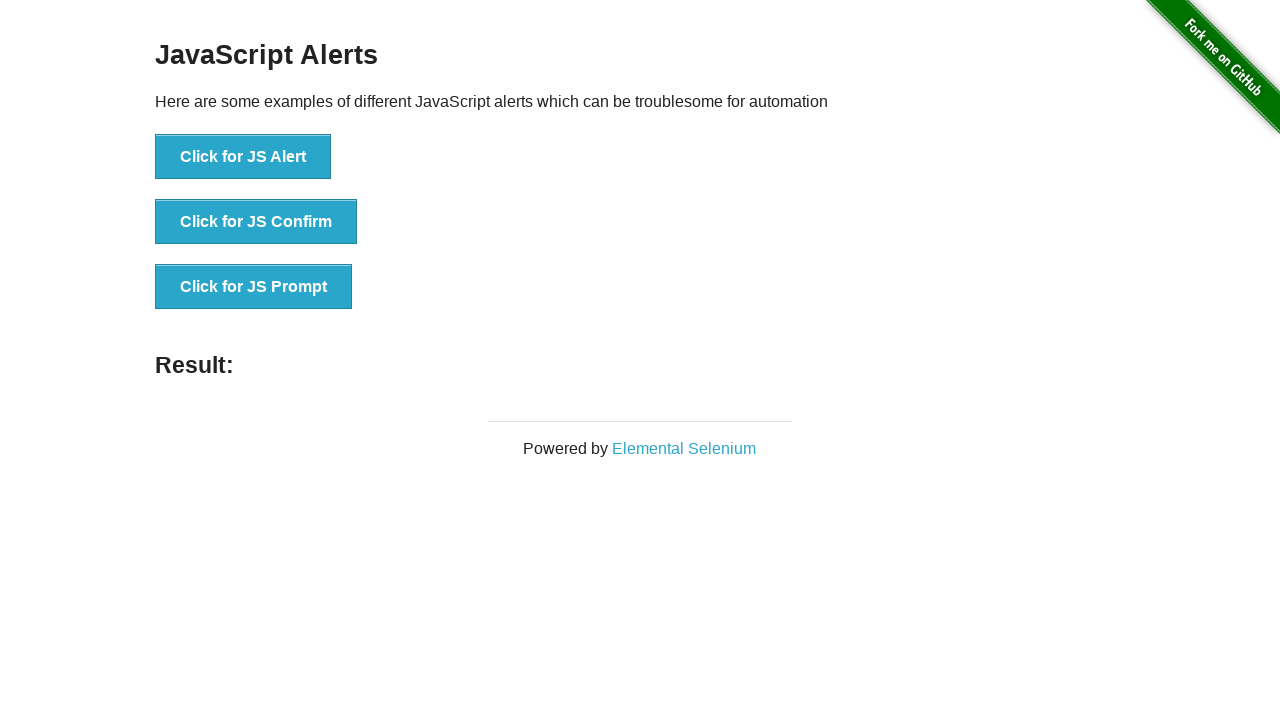

Clicked the 'Click for JS Confirm' button to trigger the JavaScript confirm dialog at (256, 222) on xpath=//*[text()='Click for JS Confirm']
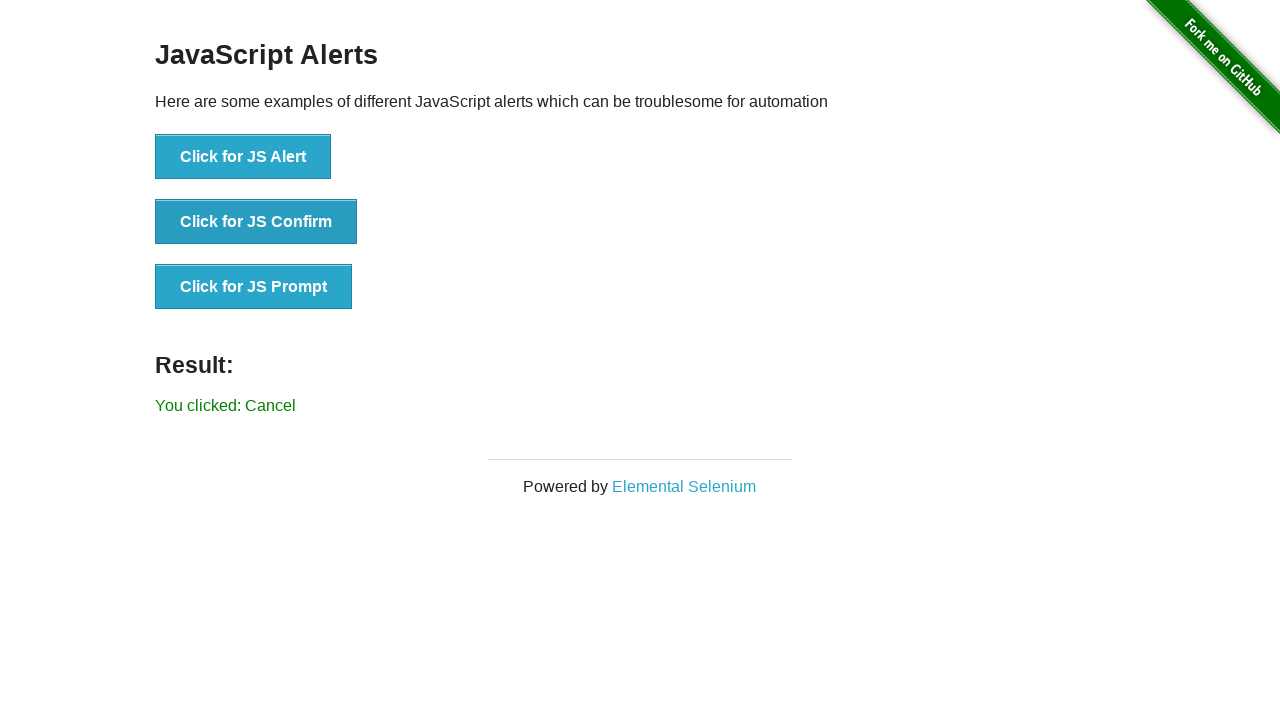

Waited for the result element to appear
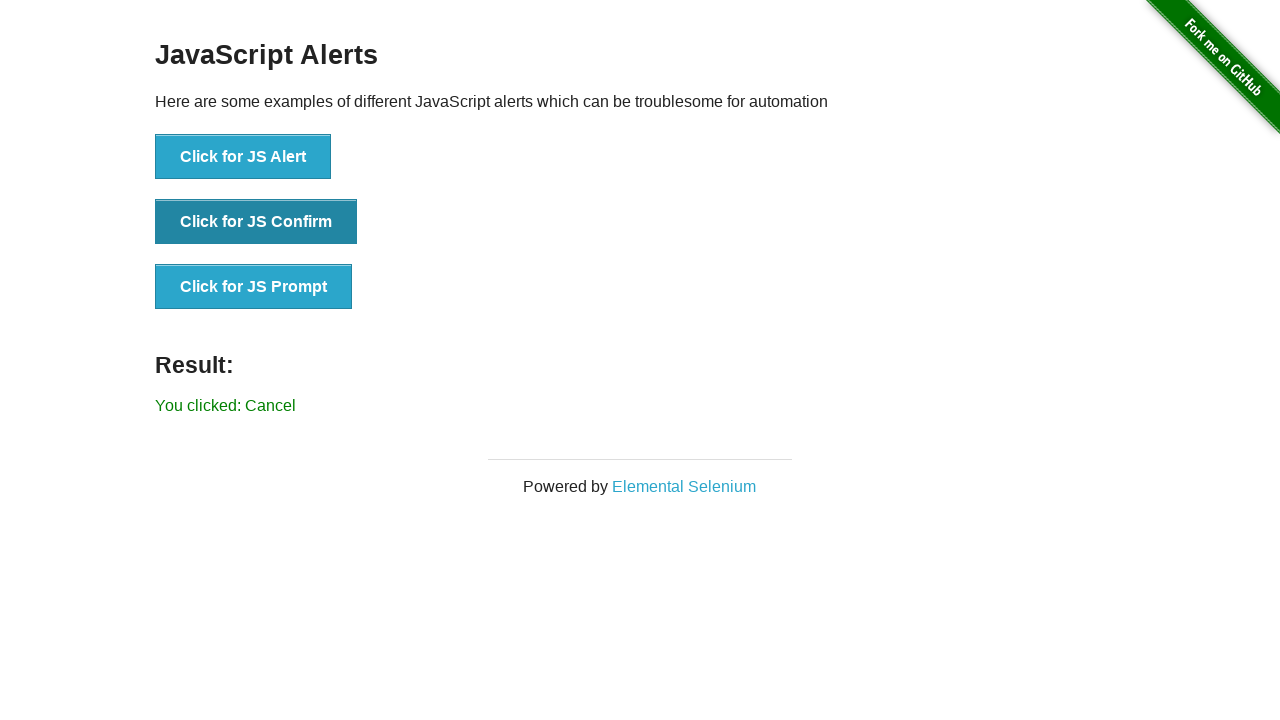

Retrieved the result text content
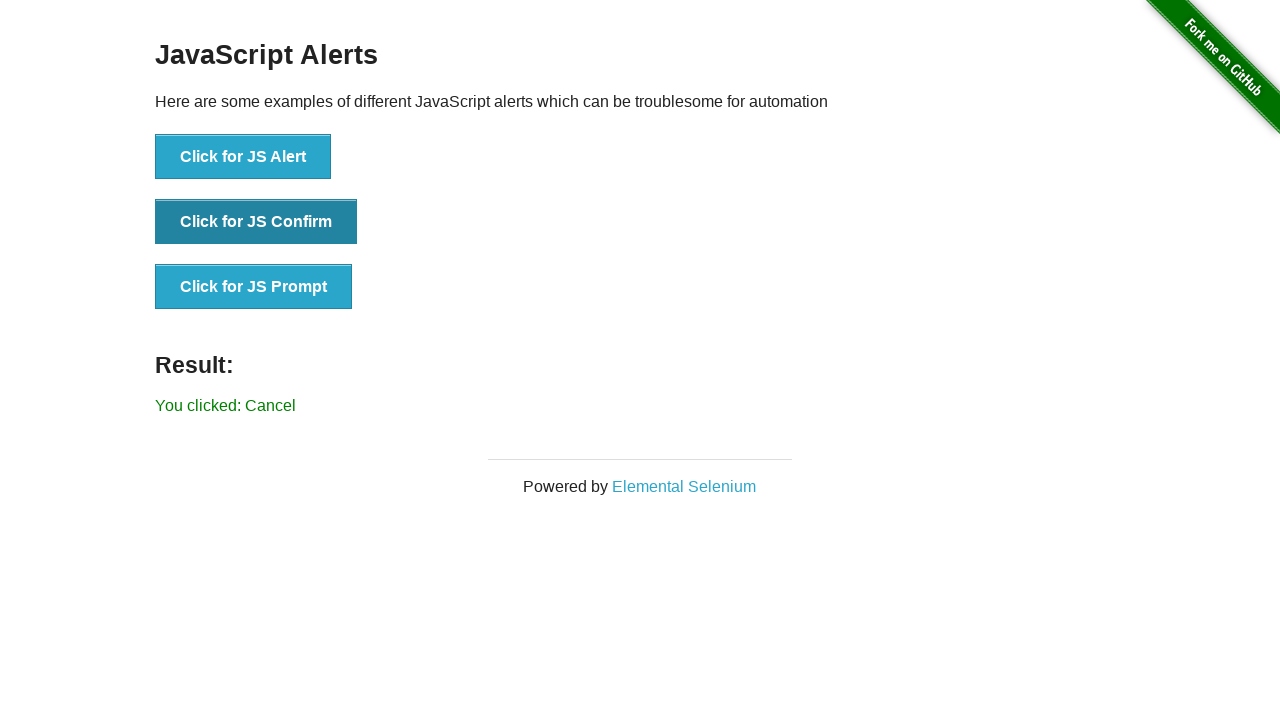

Verified that result text shows 'You clicked: Cancel'
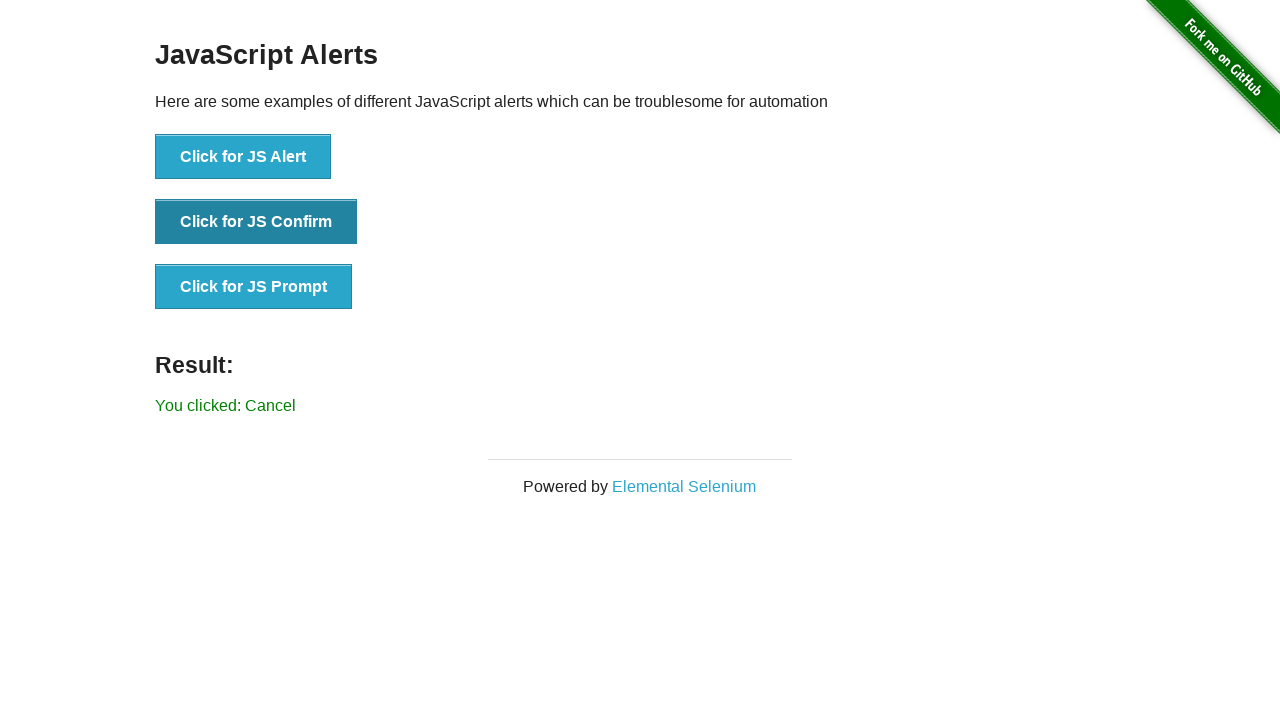

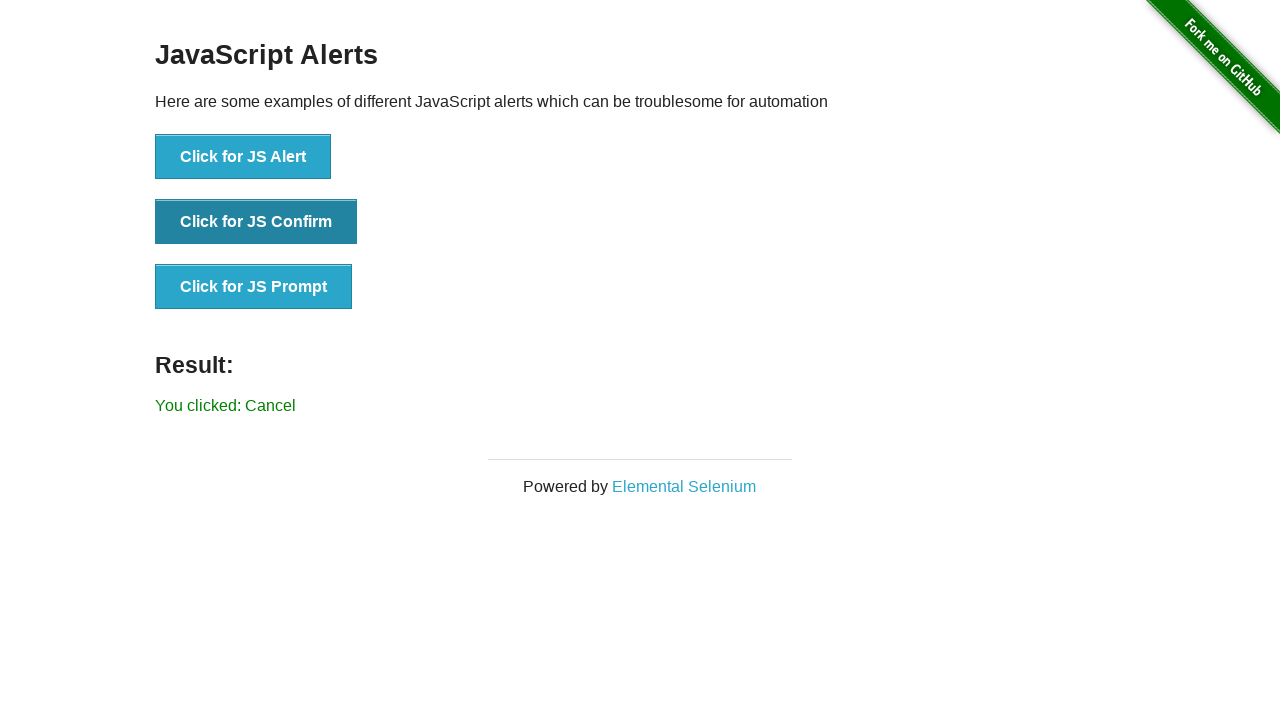